Tests JavaScript Prompt popup by clicking the prompt button, entering text into the prompt, and accepting it

Starting URL: https://the-internet.herokuapp.com/javascript_alerts

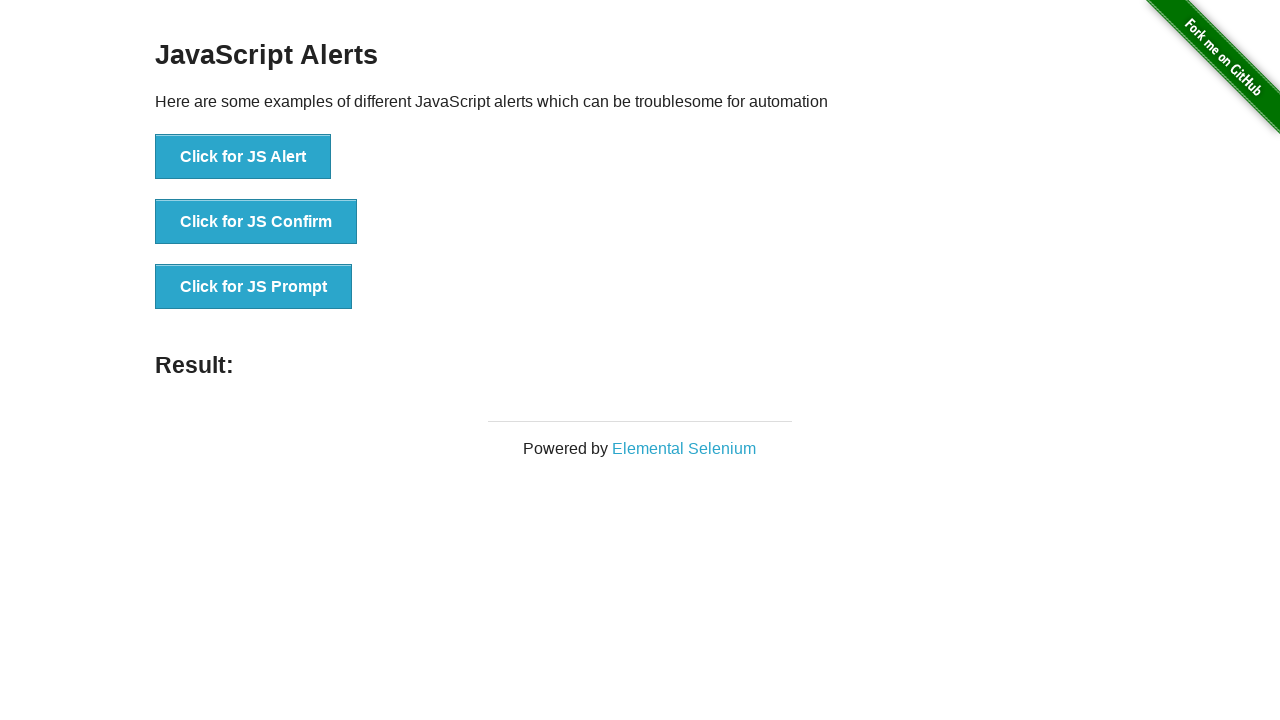

Set up dialog handler to accept prompt with text 'automation testing with playwright'
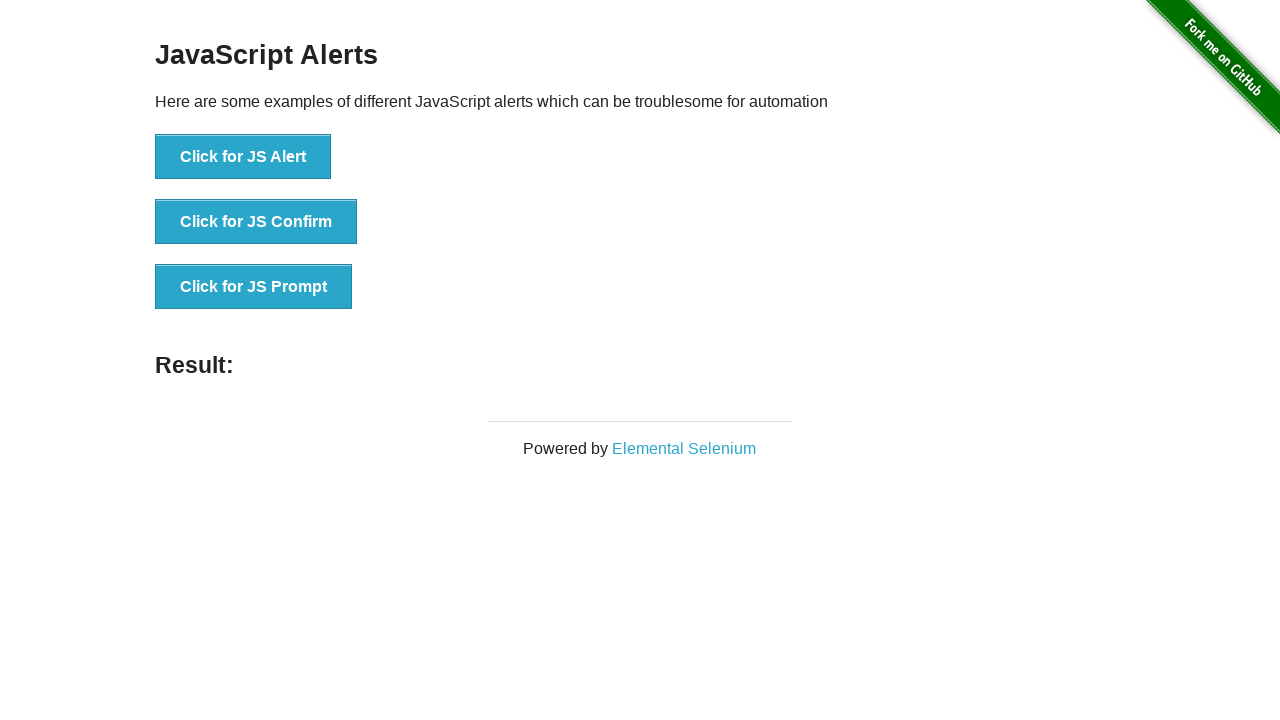

Clicked the 'Click for JS Prompt' button at (254, 287) on xpath=//button[text()='Click for JS Prompt']
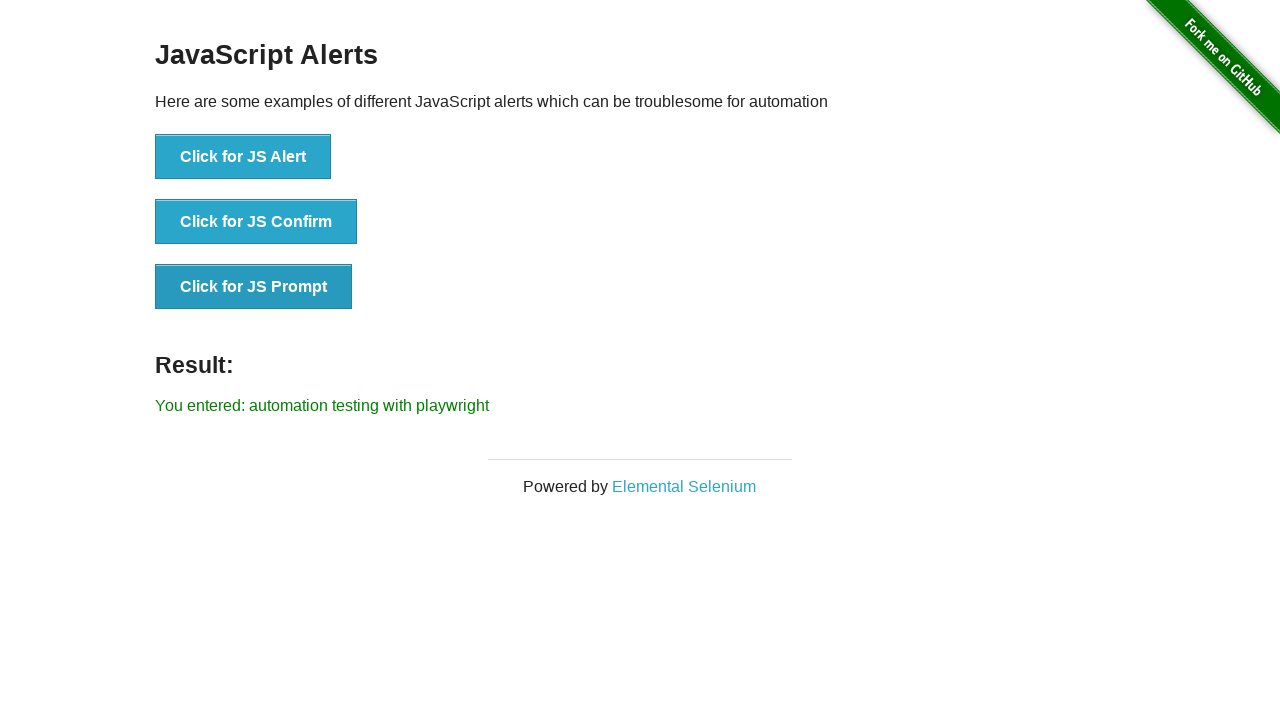

Result element appeared after prompt was handled
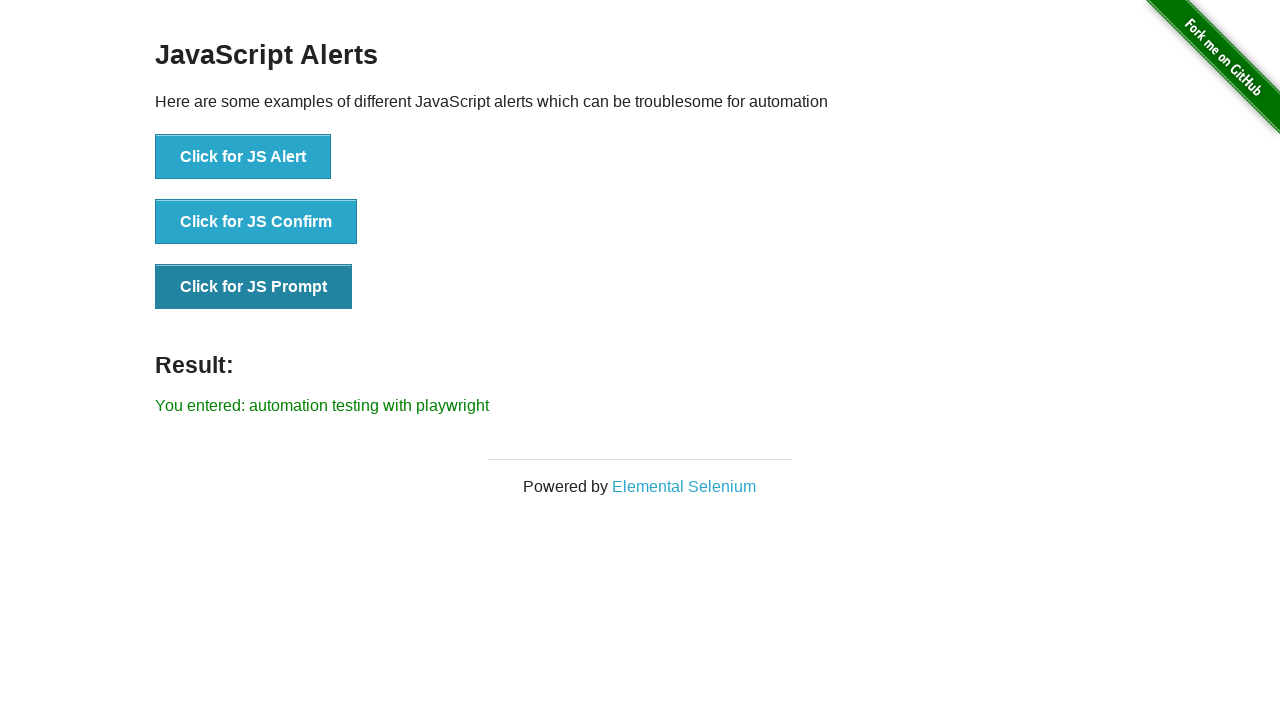

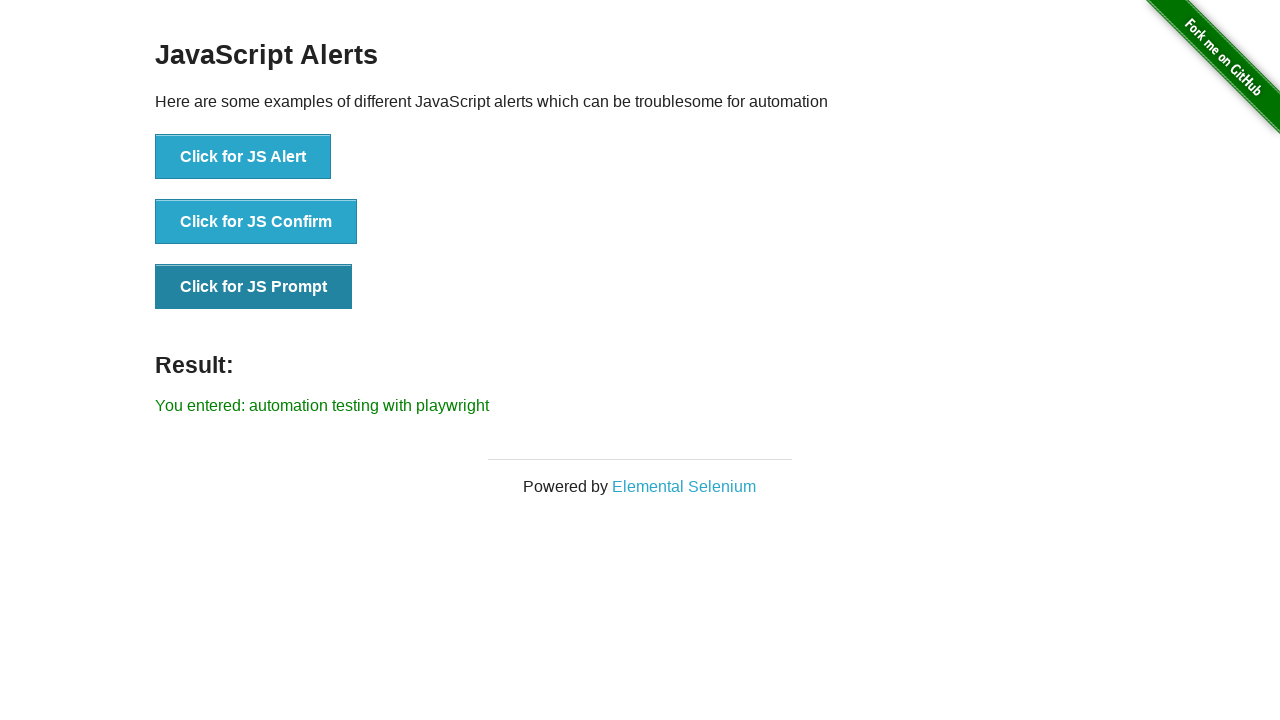